Tests JavaScript alert handling by clicking a confirm button, accepting the alert, and verifying the result message

Starting URL: https://demoqa.com/alerts

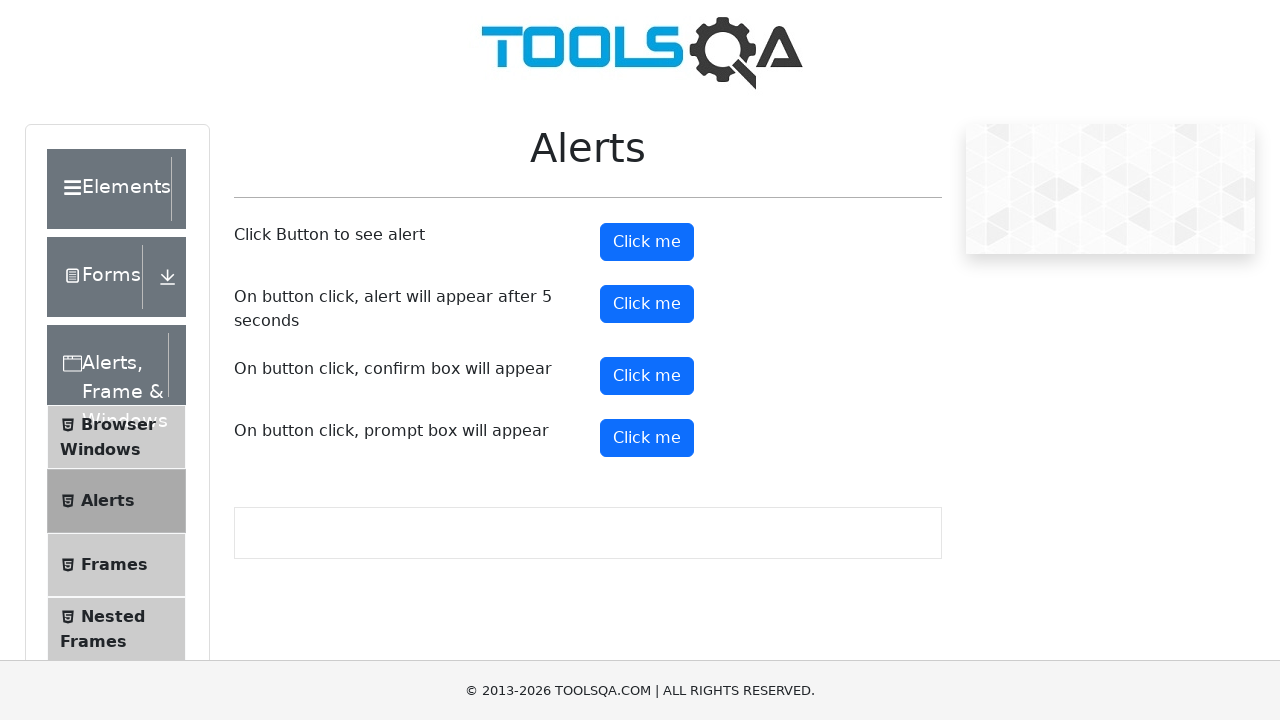

Set up dialog handler to accept alerts
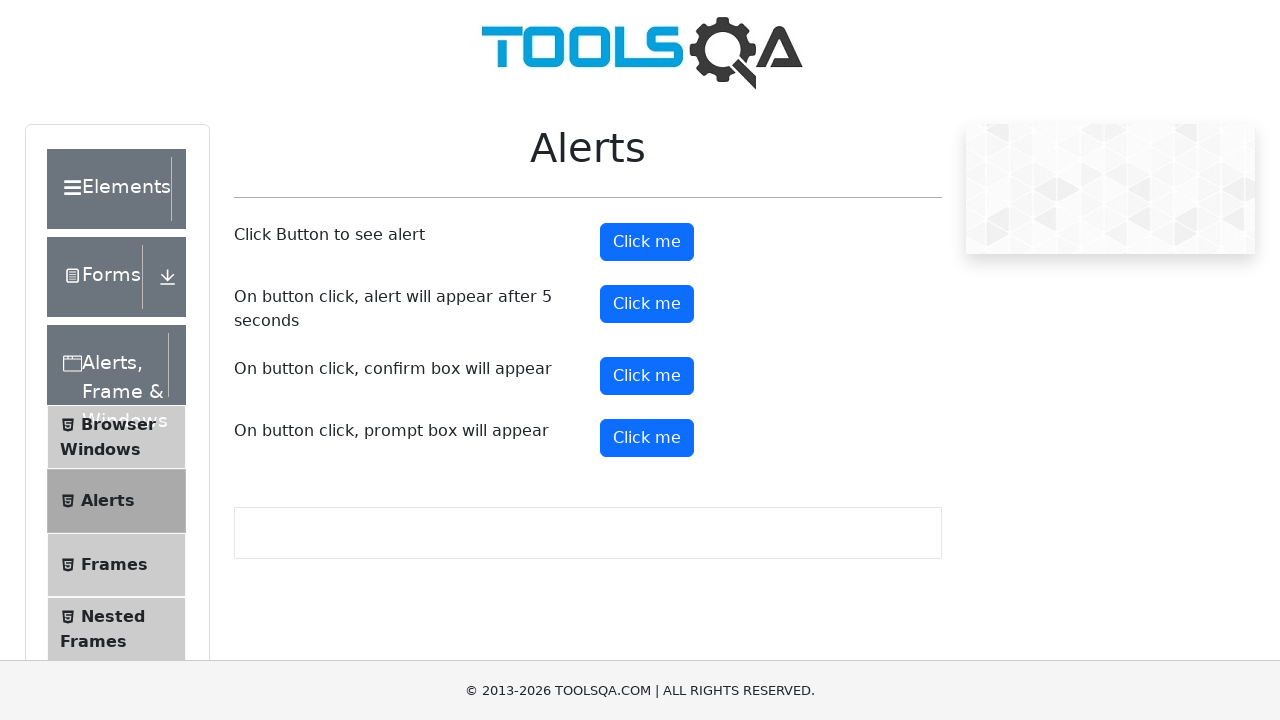

Clicked confirm button to trigger alert at (647, 376) on #confirmButton
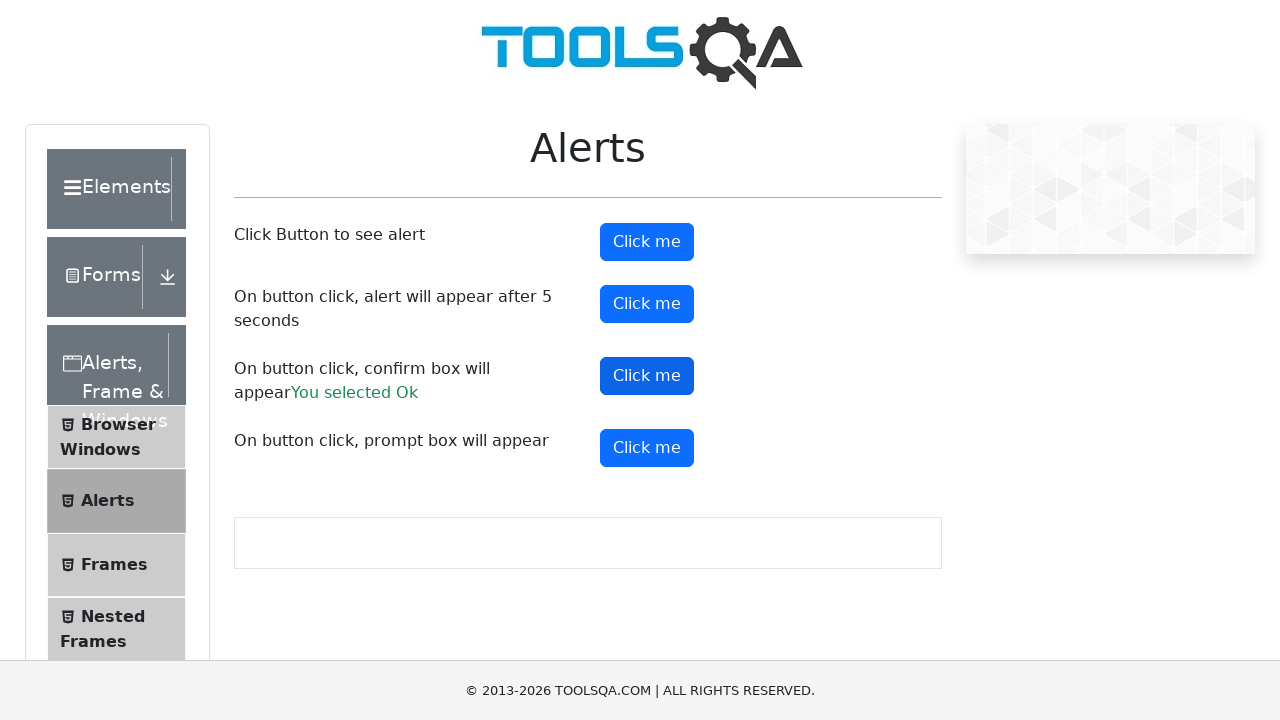

Waited for confirmation result message to appear
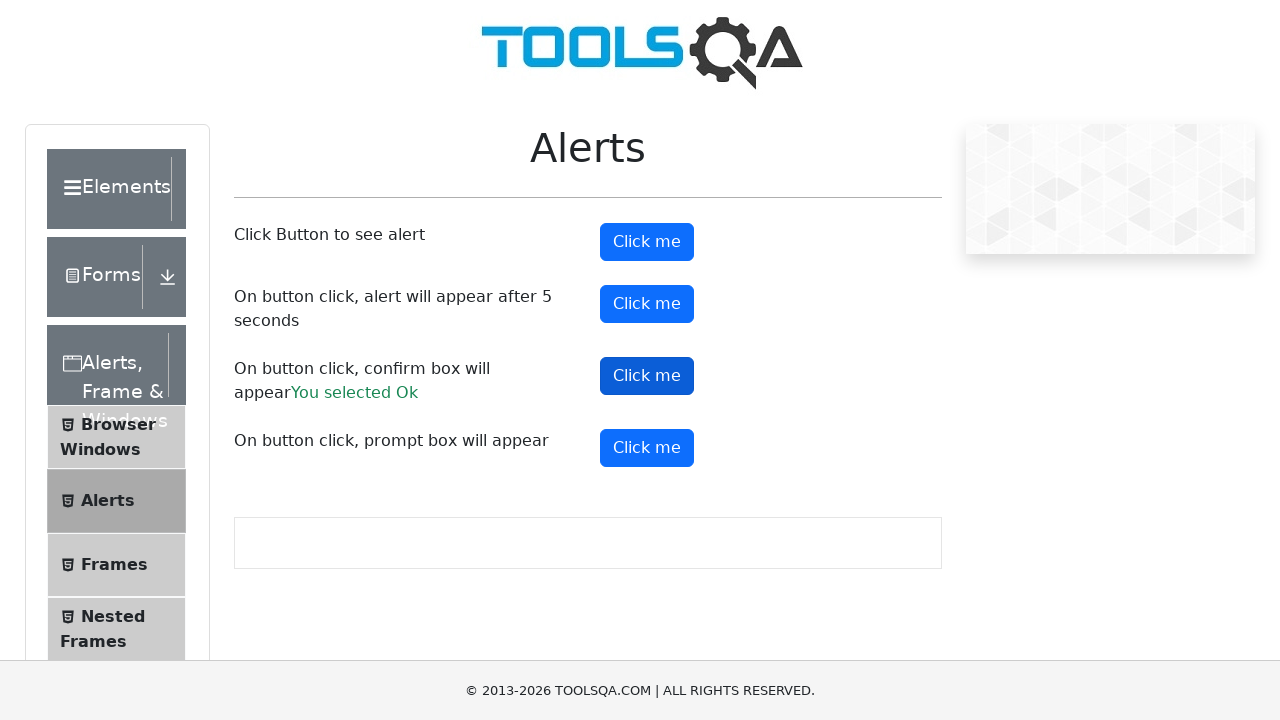

Retrieved alert message: You selected Ok
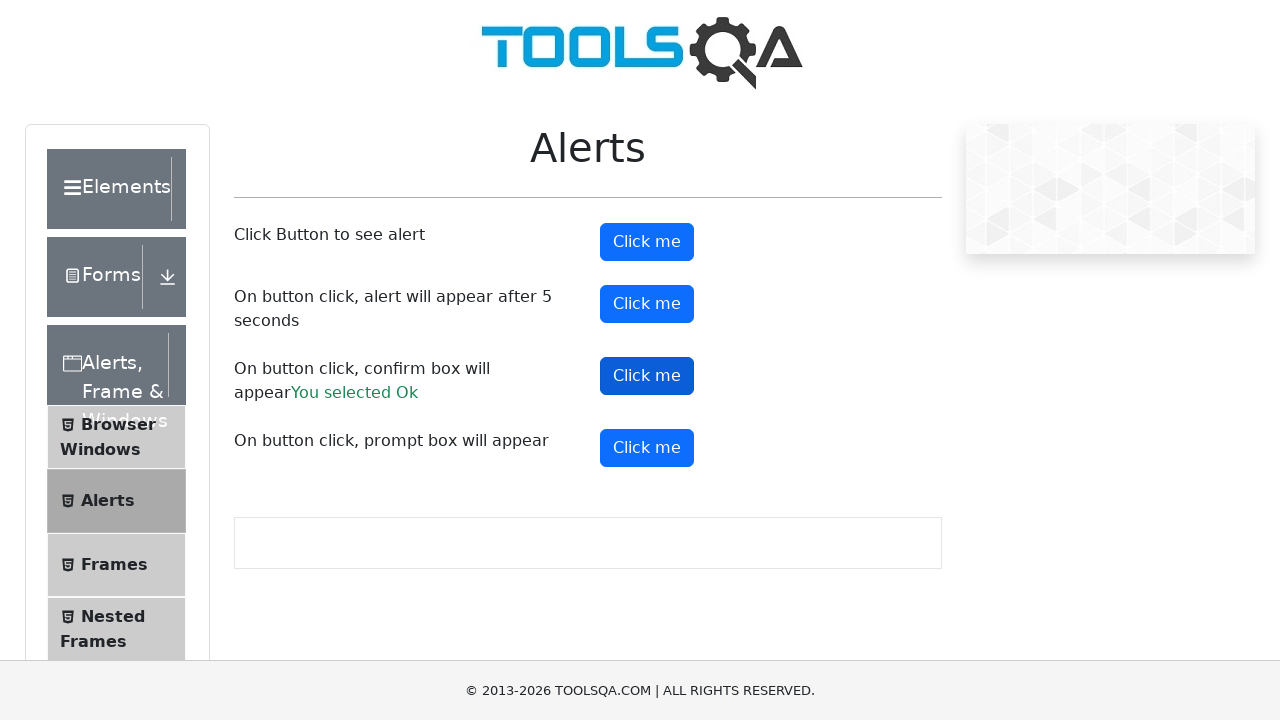

Printed alert message: You selected Ok
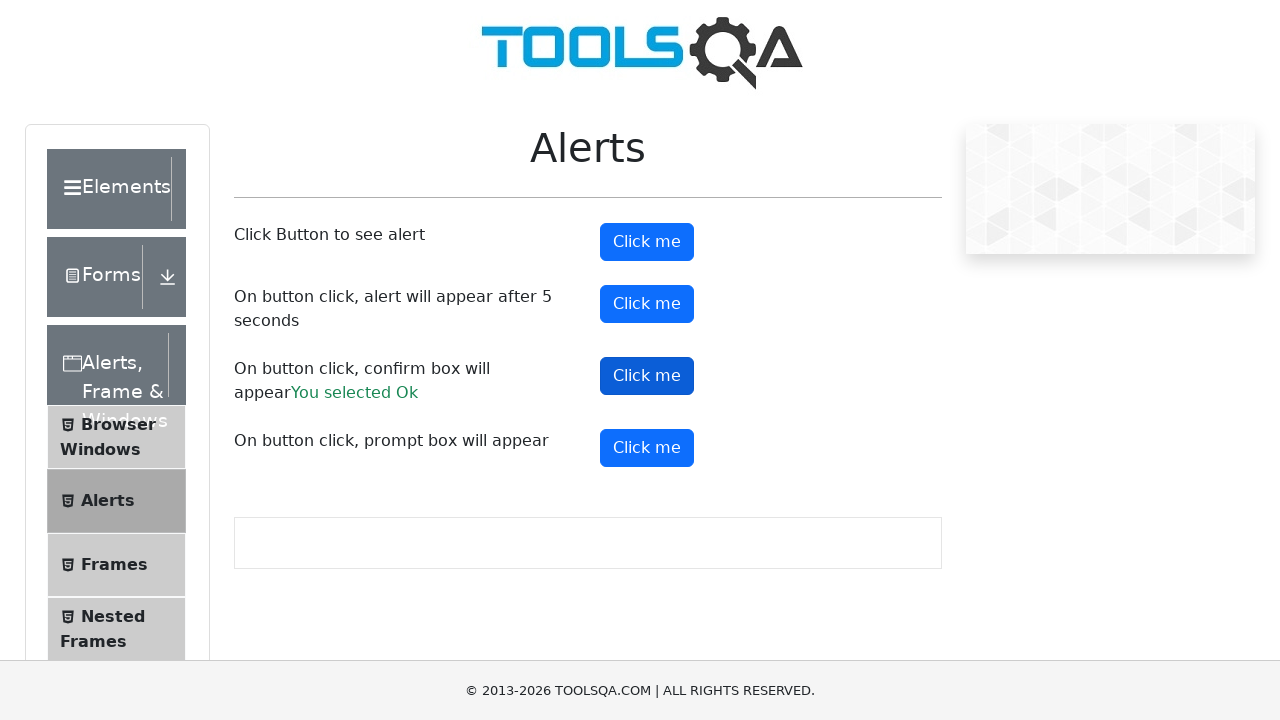

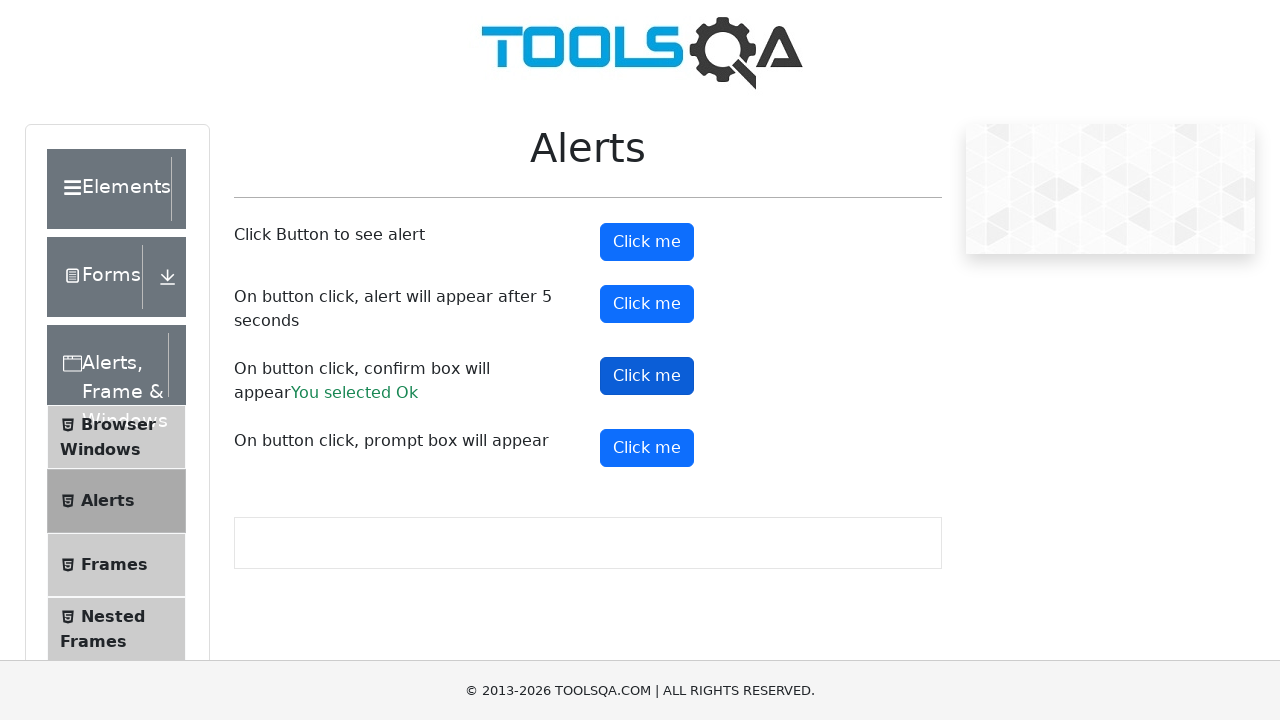